Tests table sorting functionality by clicking the Email column header and verifying the values are sorted in ascending order

Starting URL: http://the-internet.herokuapp.com/tables

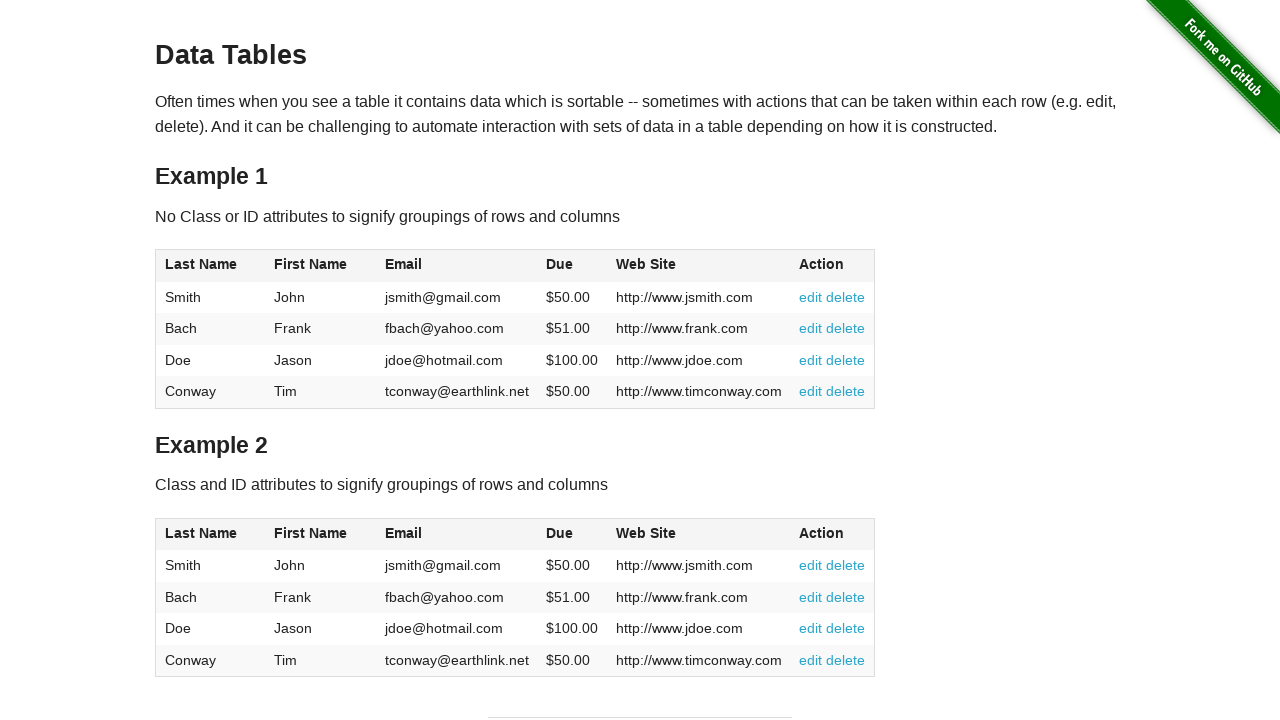

Clicked Email column header to sort table at (457, 266) on #table1 thead tr th:nth-of-type(3)
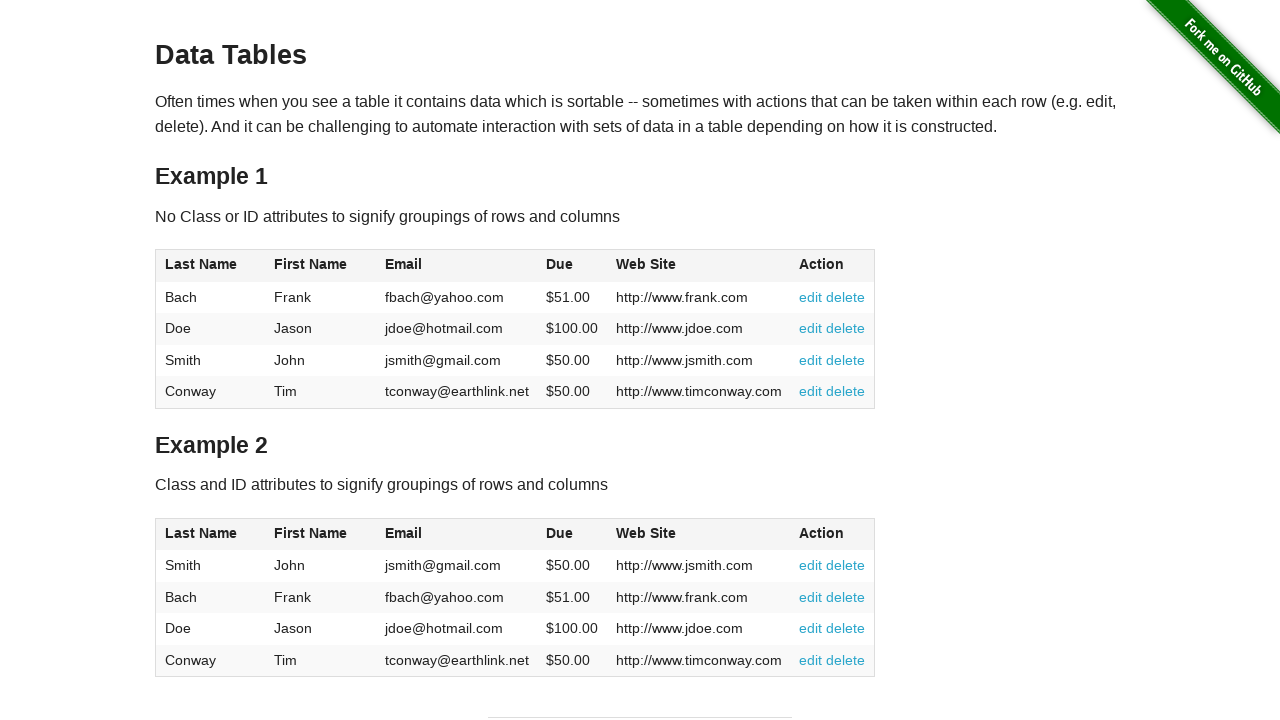

Table sorted and Email column values loaded
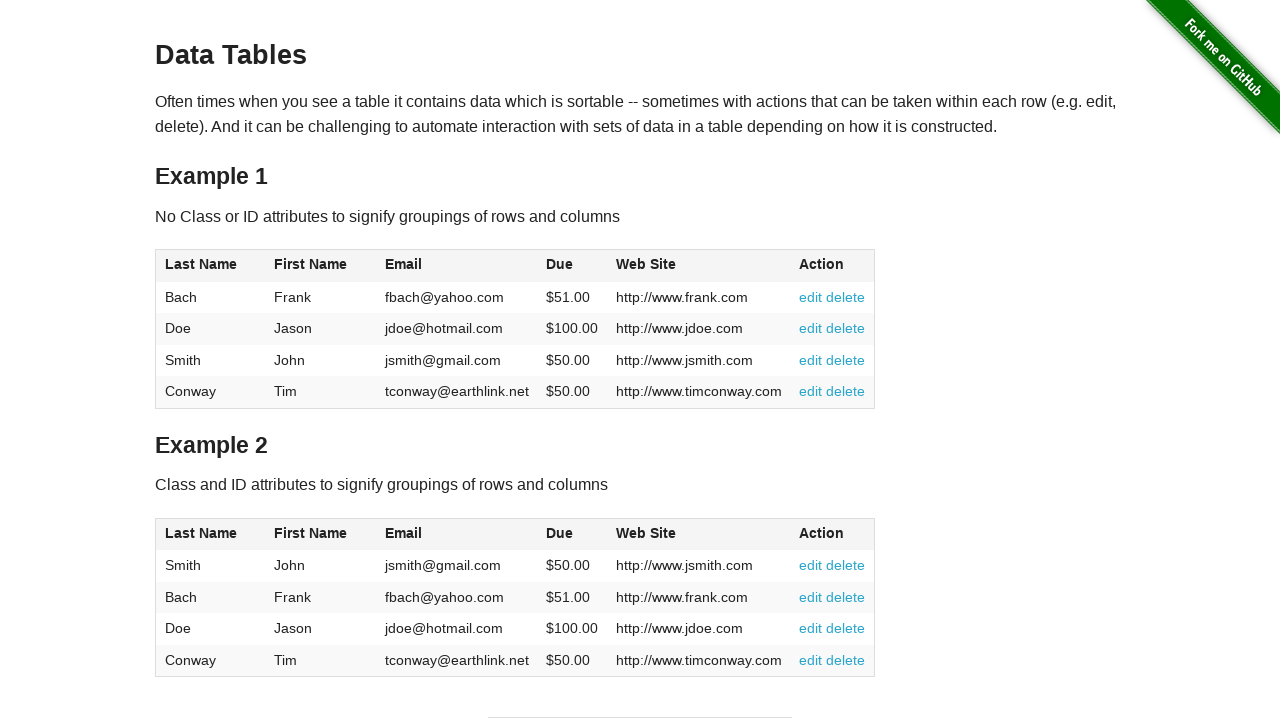

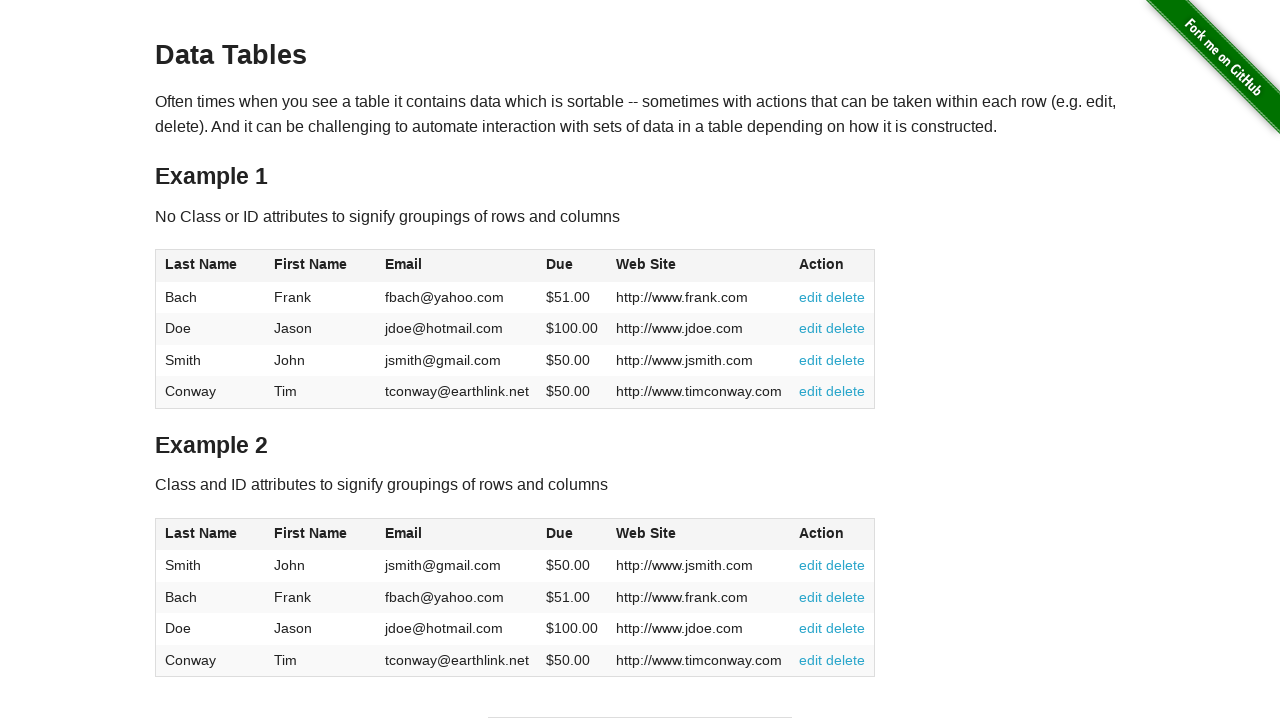